Tests multi-select dropdown functionality by selecting multiple options and then deselecting all options within an iframe

Starting URL: https://www.w3schools.com/tags/tryit.asp?filename=tryhtml_select_multiple

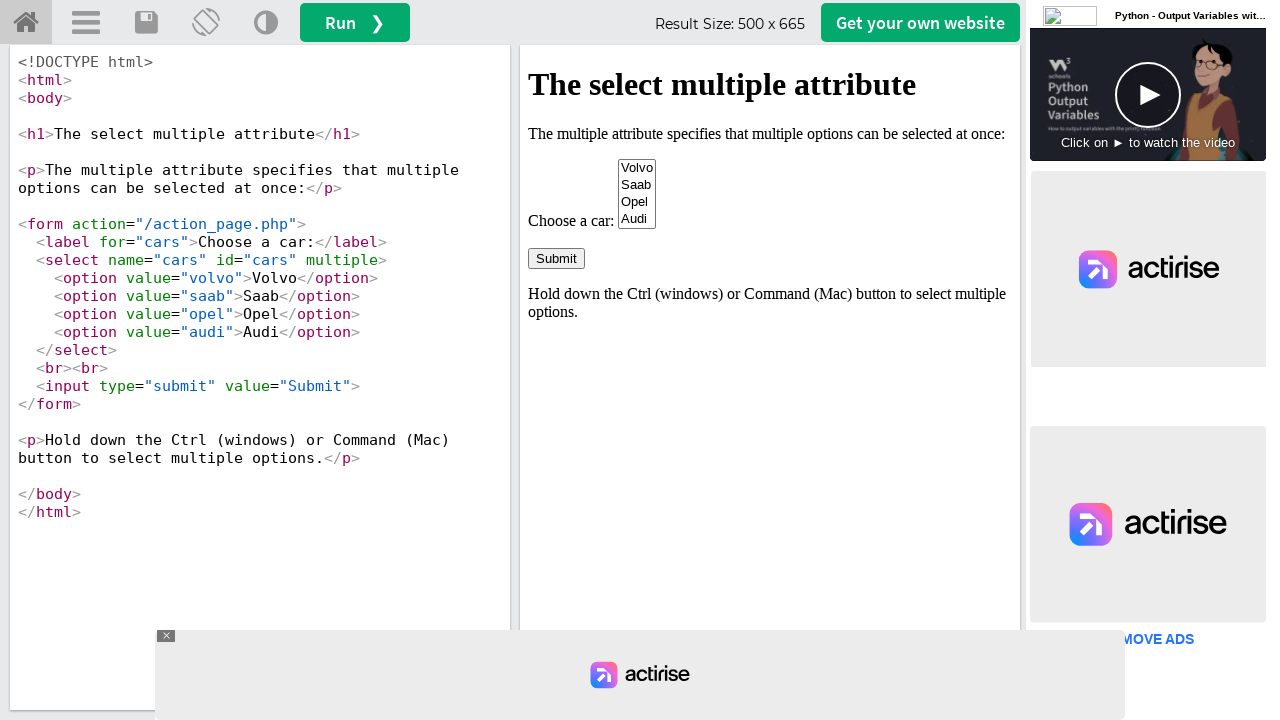

Switched to iframeResult containing the multi-select dropdown example
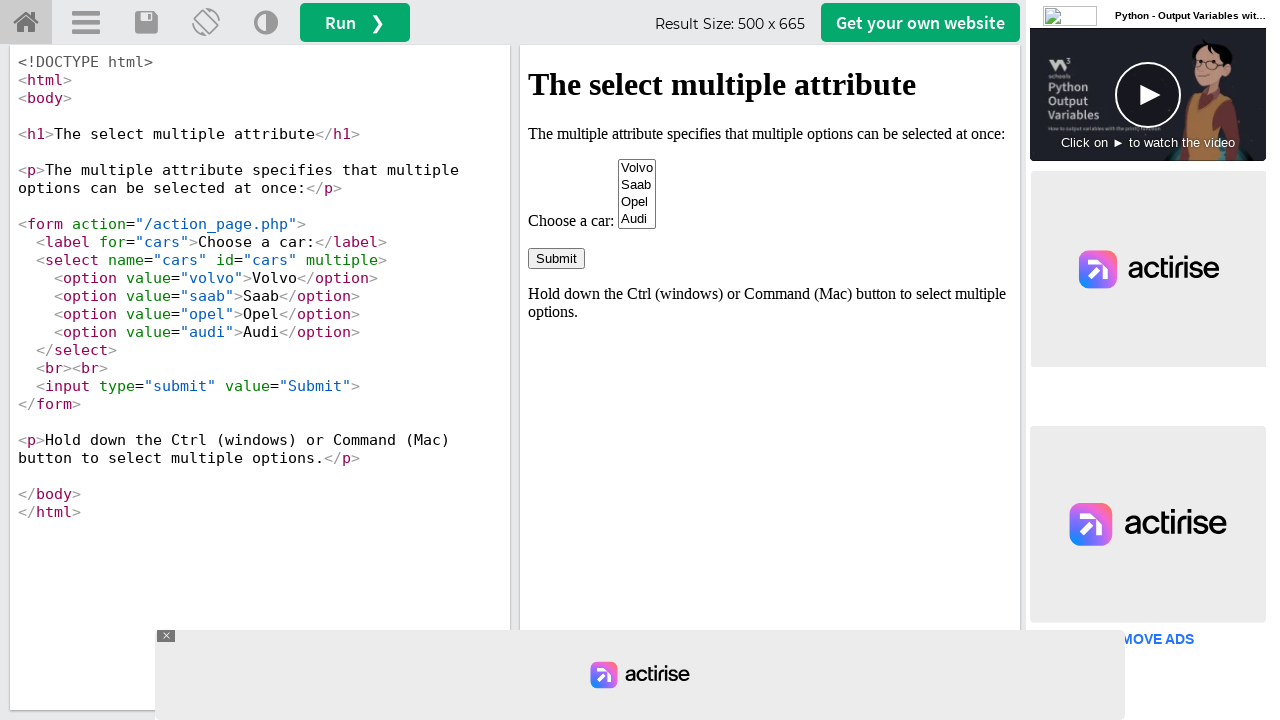

Located the multi-select dropdown element with name 'cars'
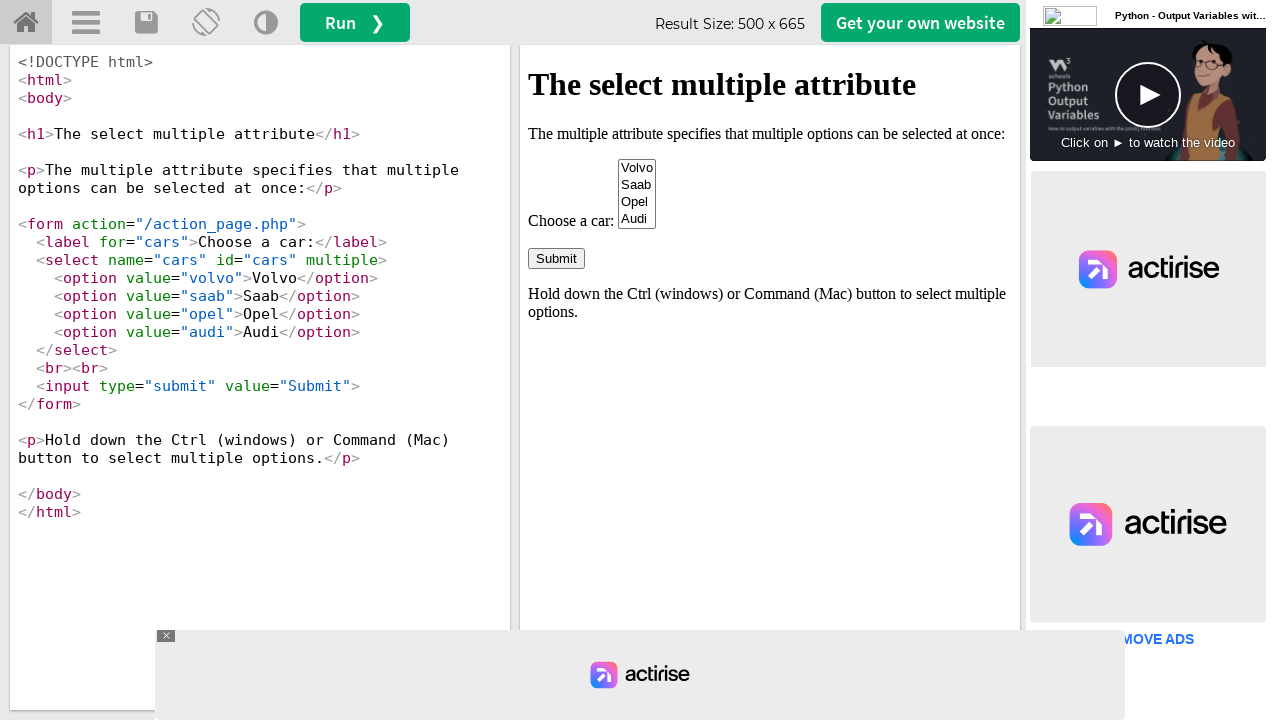

Selected 'Volvo' option from the multi-select dropdown on select[name='cars']
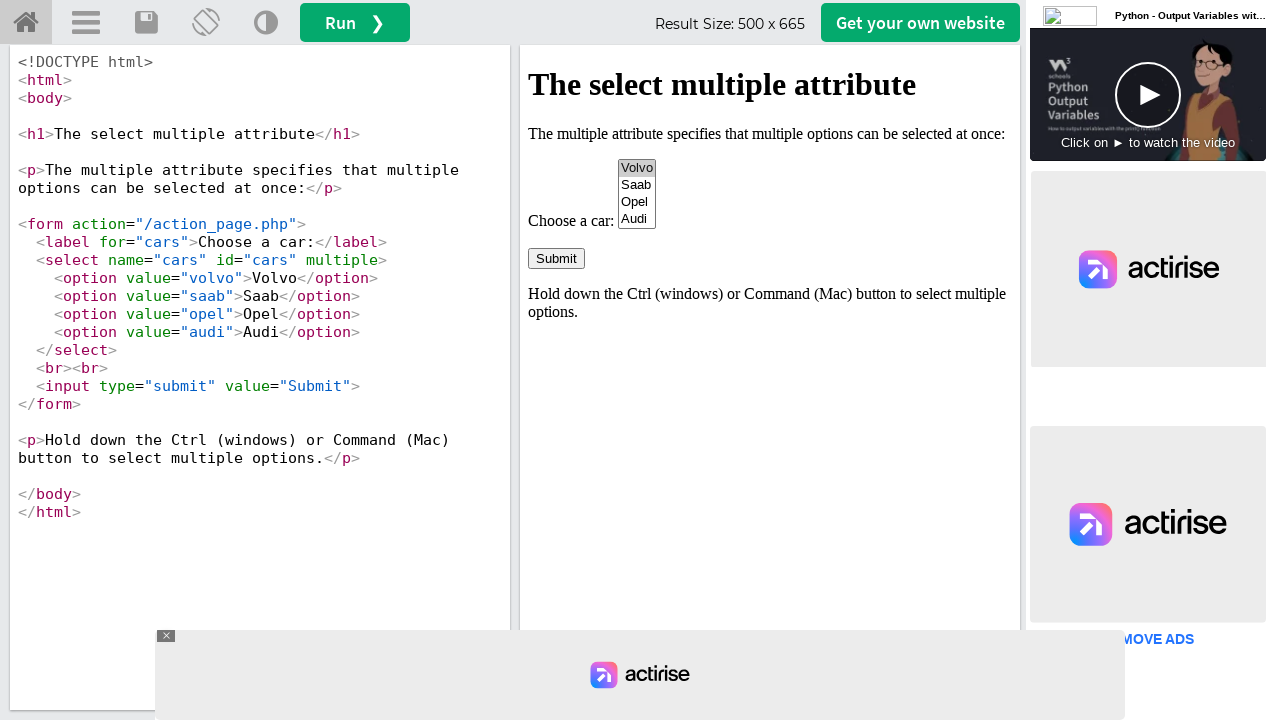

Added 'Audi' to the selection using Shift+Click for multi-select at (637, 219) on option:has-text('Audi')
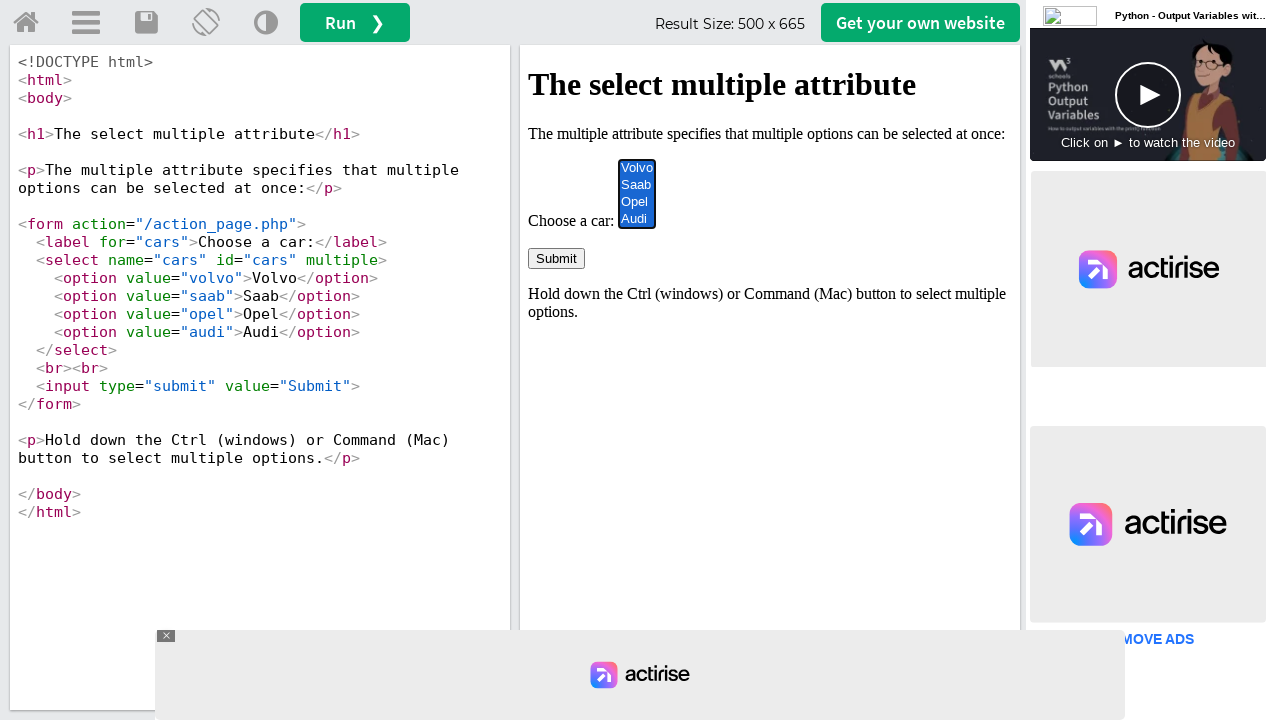

Waited 2 seconds to observe the multi-select state
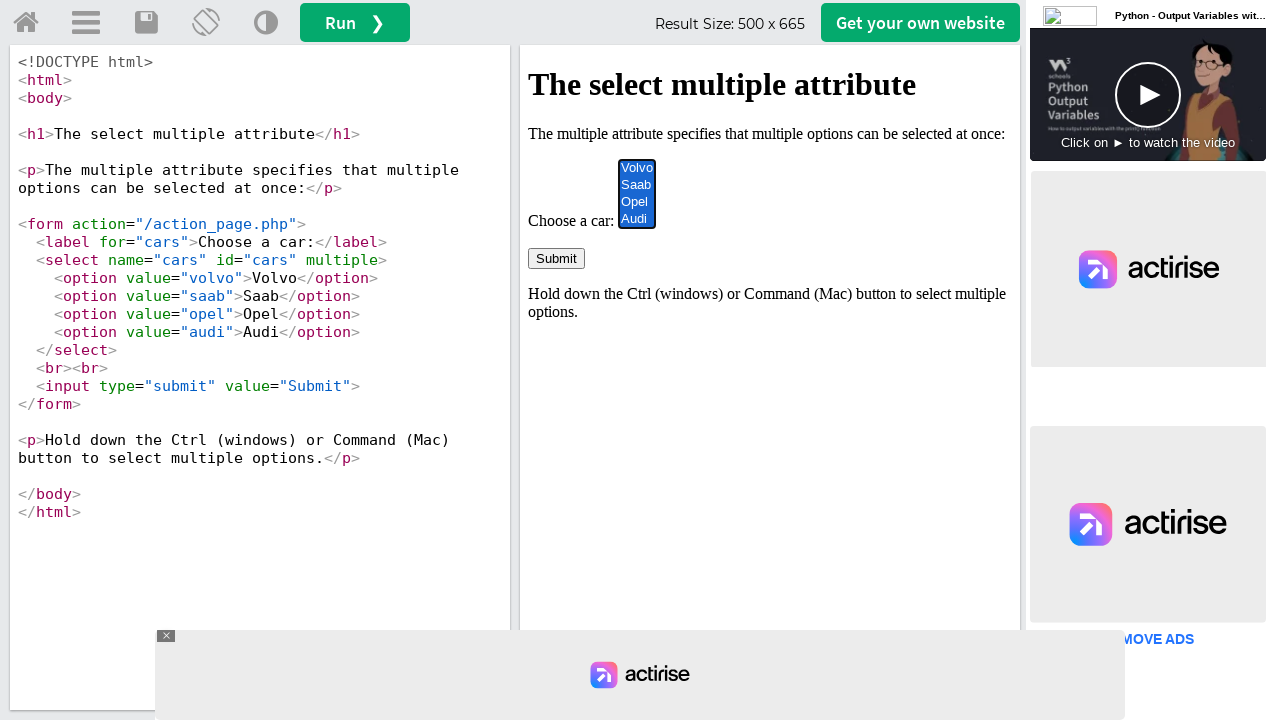

Deselected all options by passing empty array to select_option() on select[name='cars']
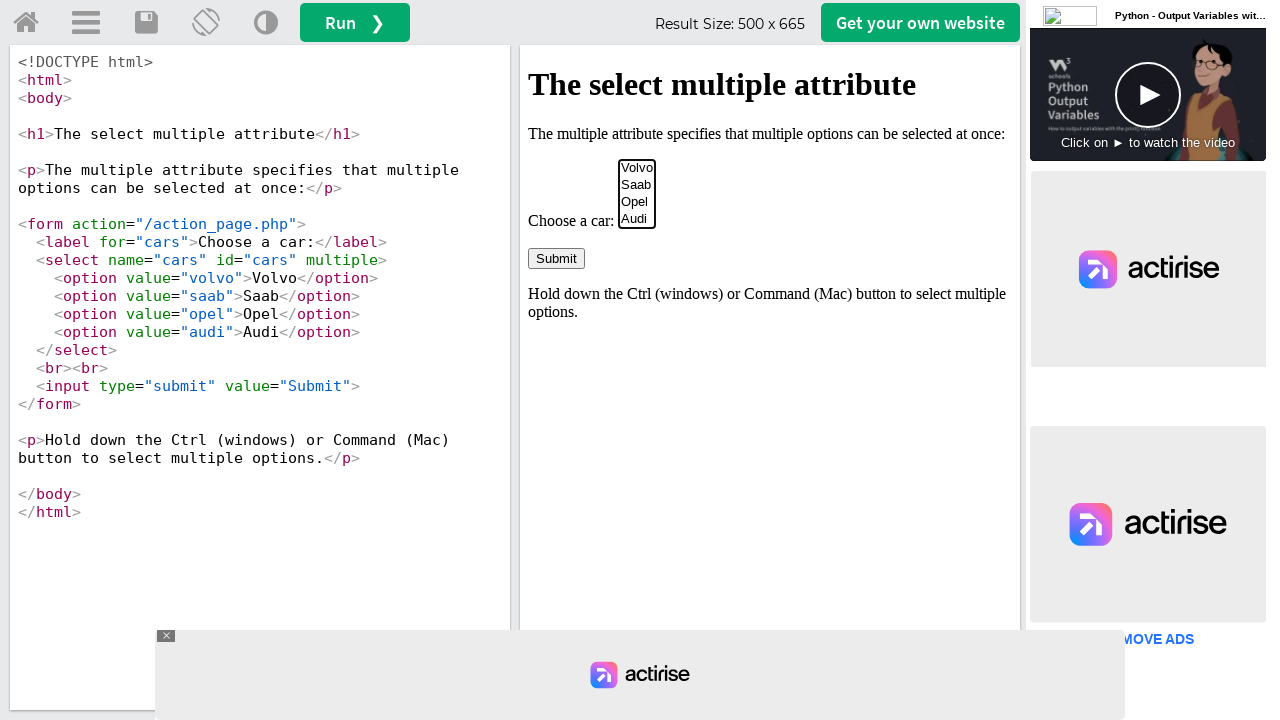

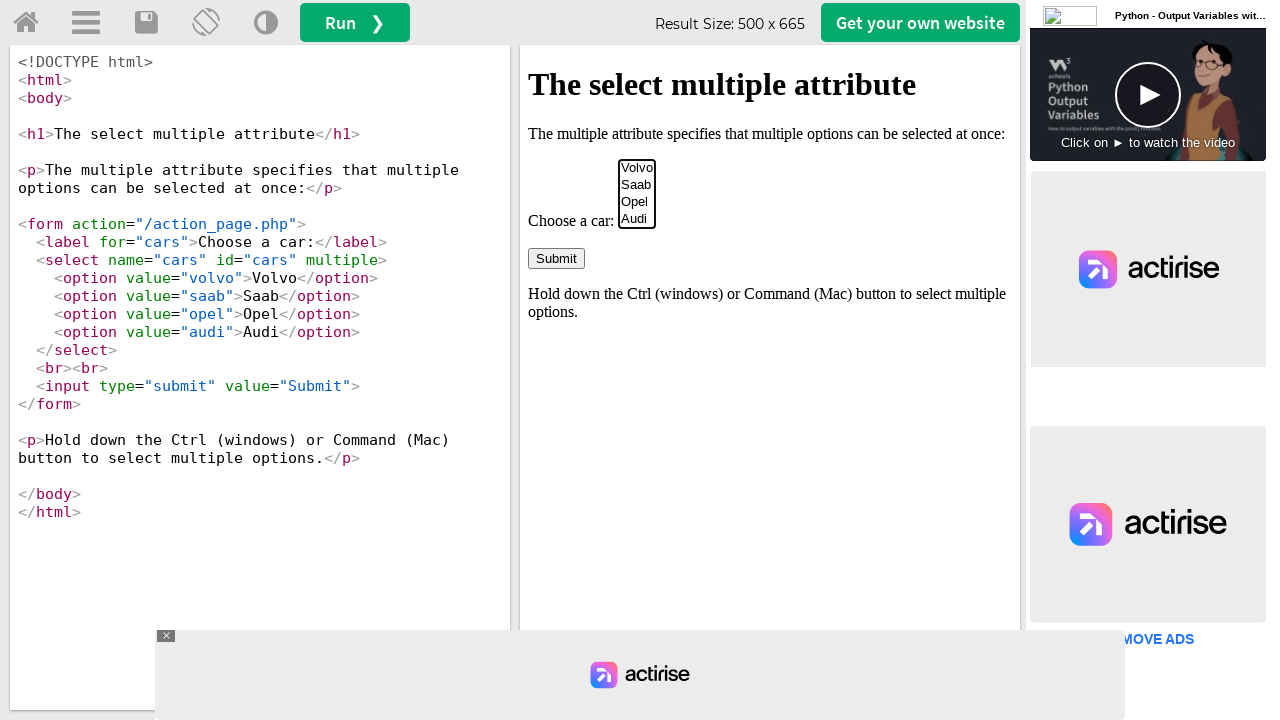